Tests click and release on a link element and verifies navigation to result page

Starting URL: https://www.selenium.dev/selenium/web/mouse_interaction.html

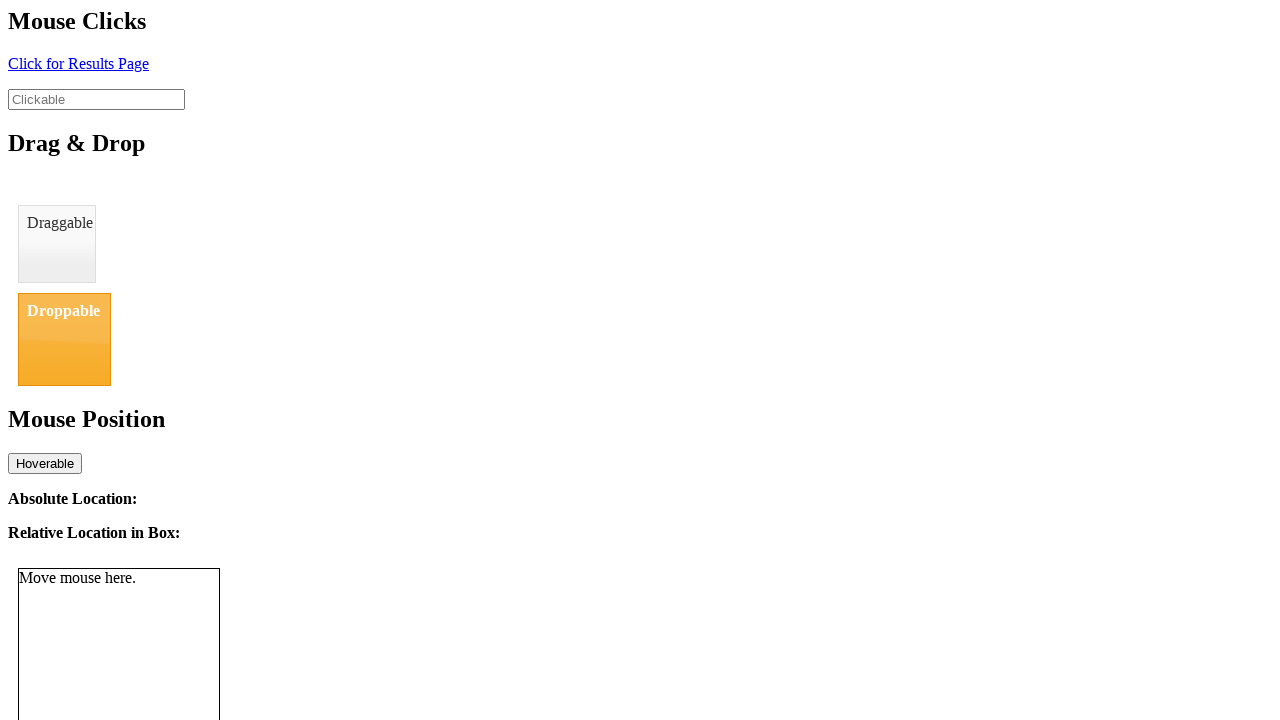

Clicked the click element at (78, 63) on #click
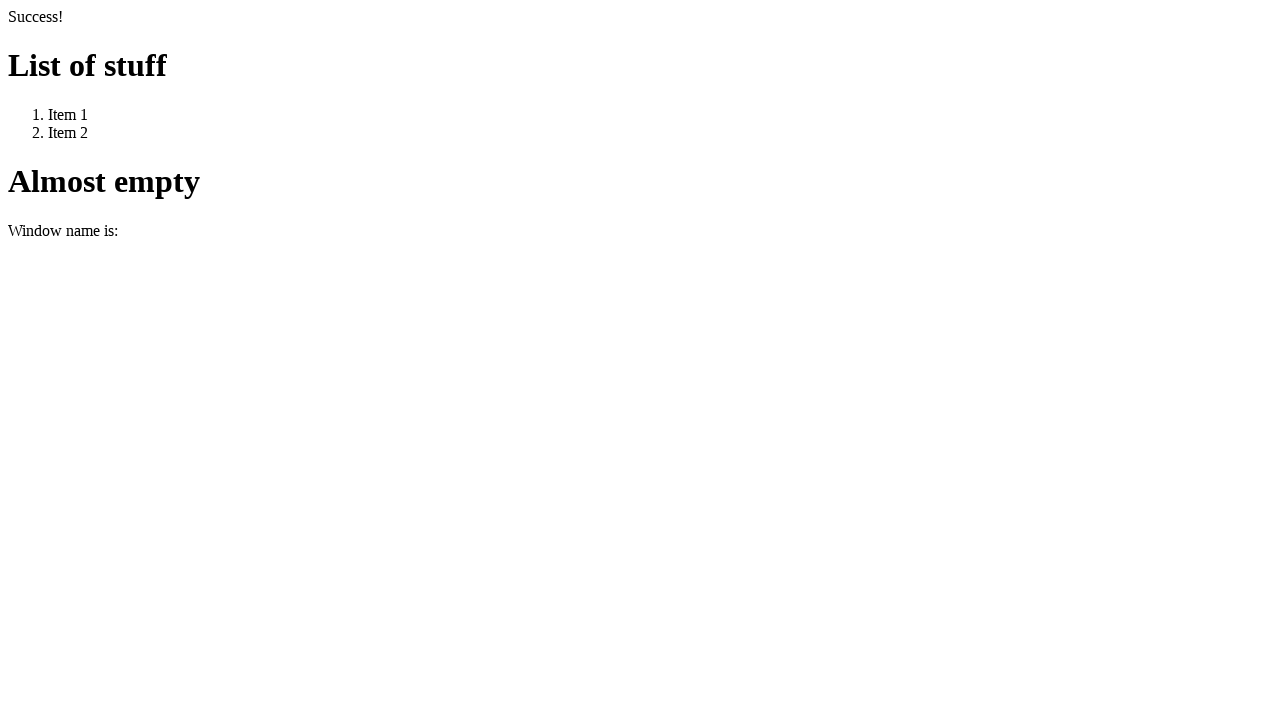

Waited for navigation to resultPage.html and verified URL
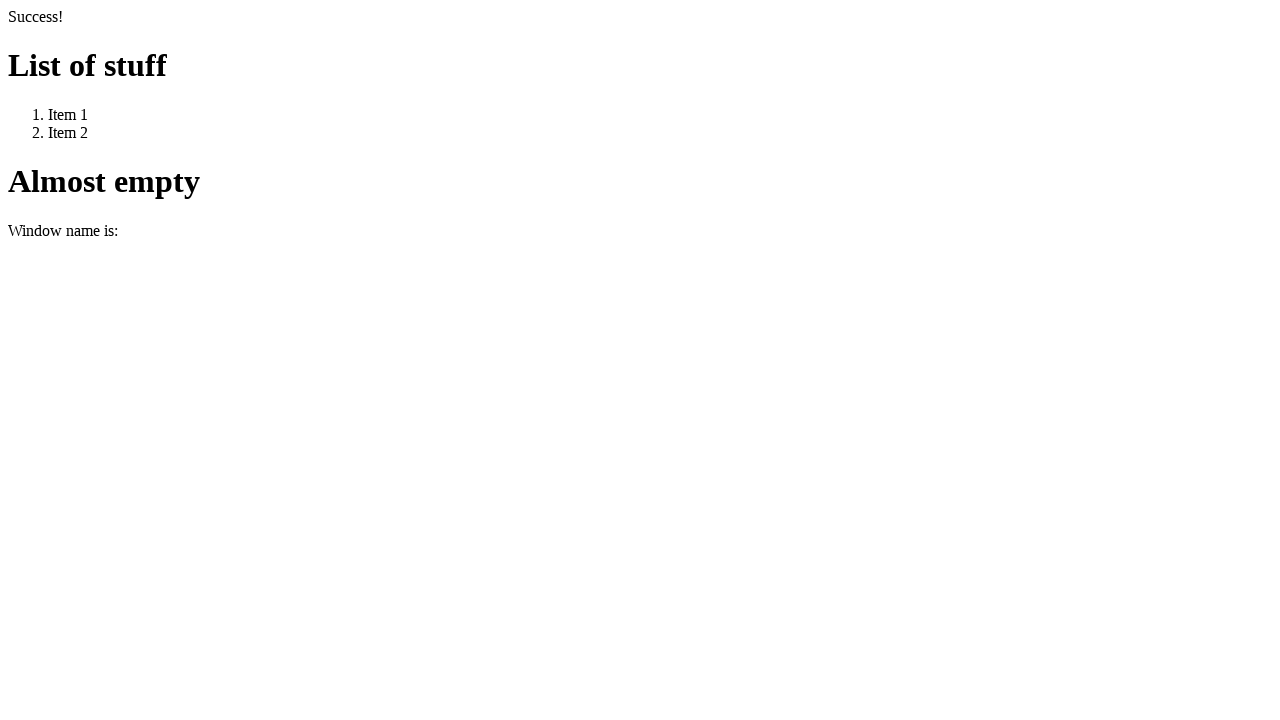

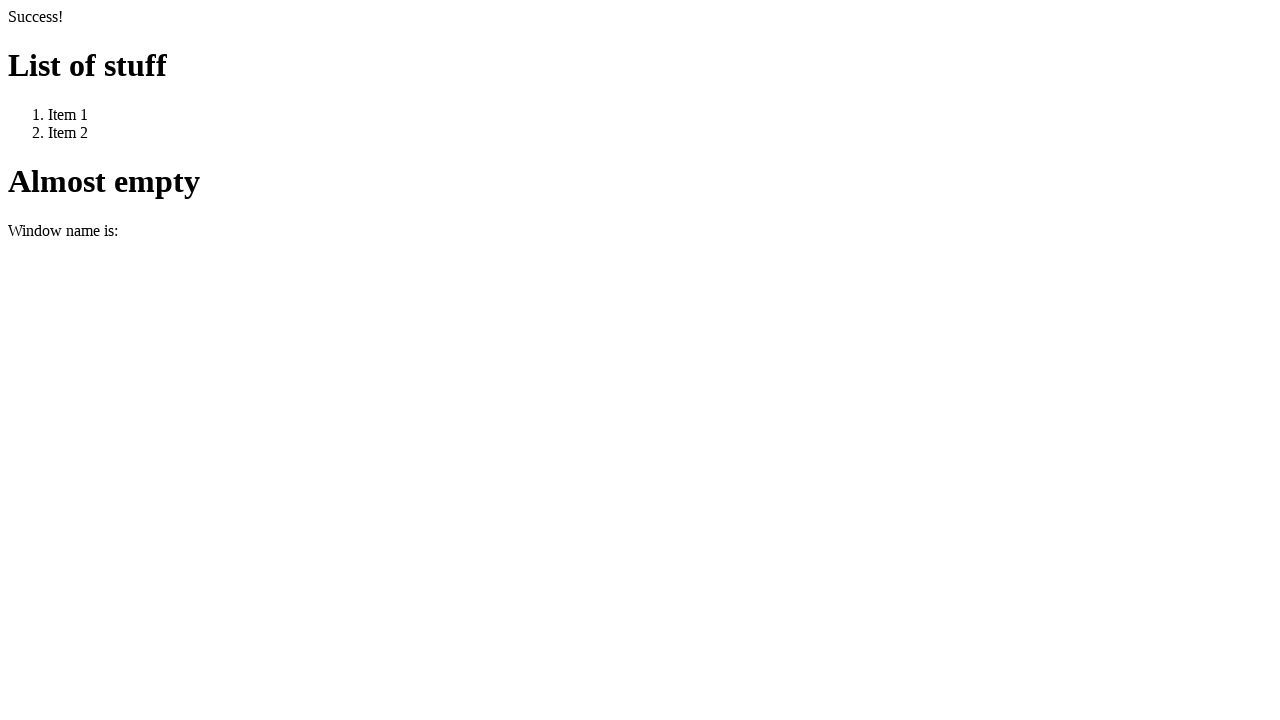